Tests navigation to the Test Cases page from the homepage

Starting URL: https://automationexercise.com/

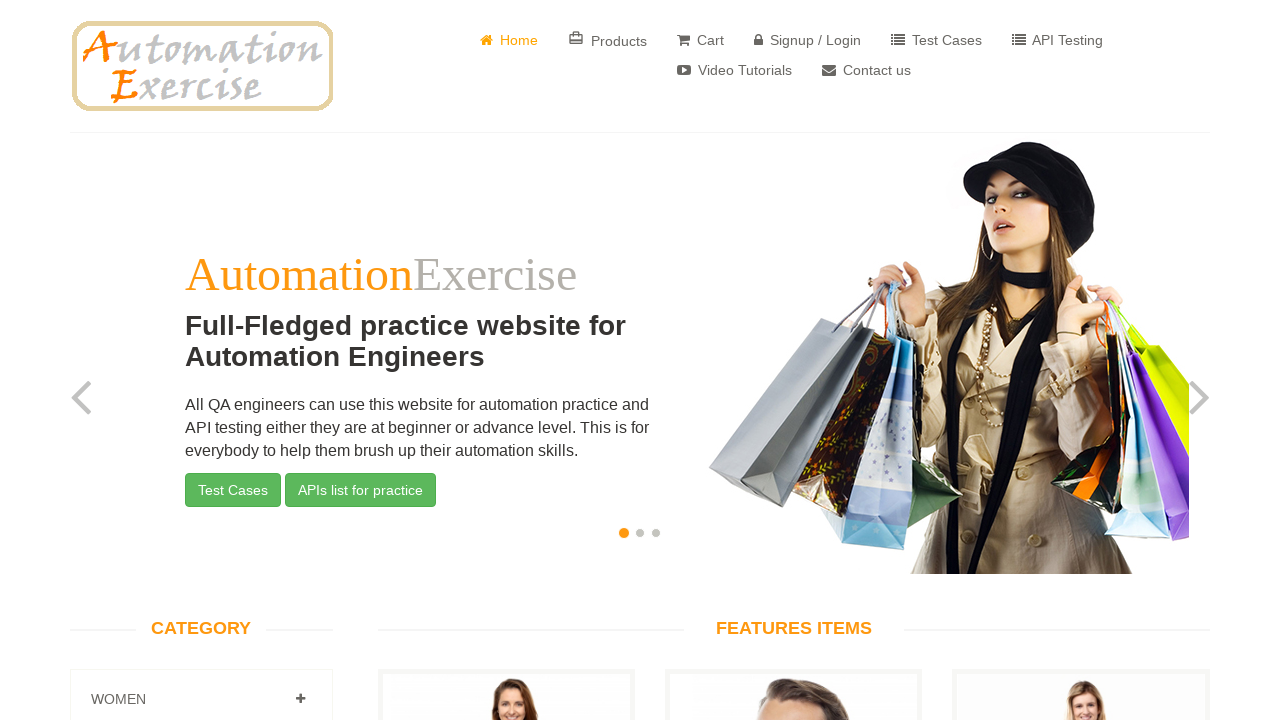

Home page loaded - website logo visible
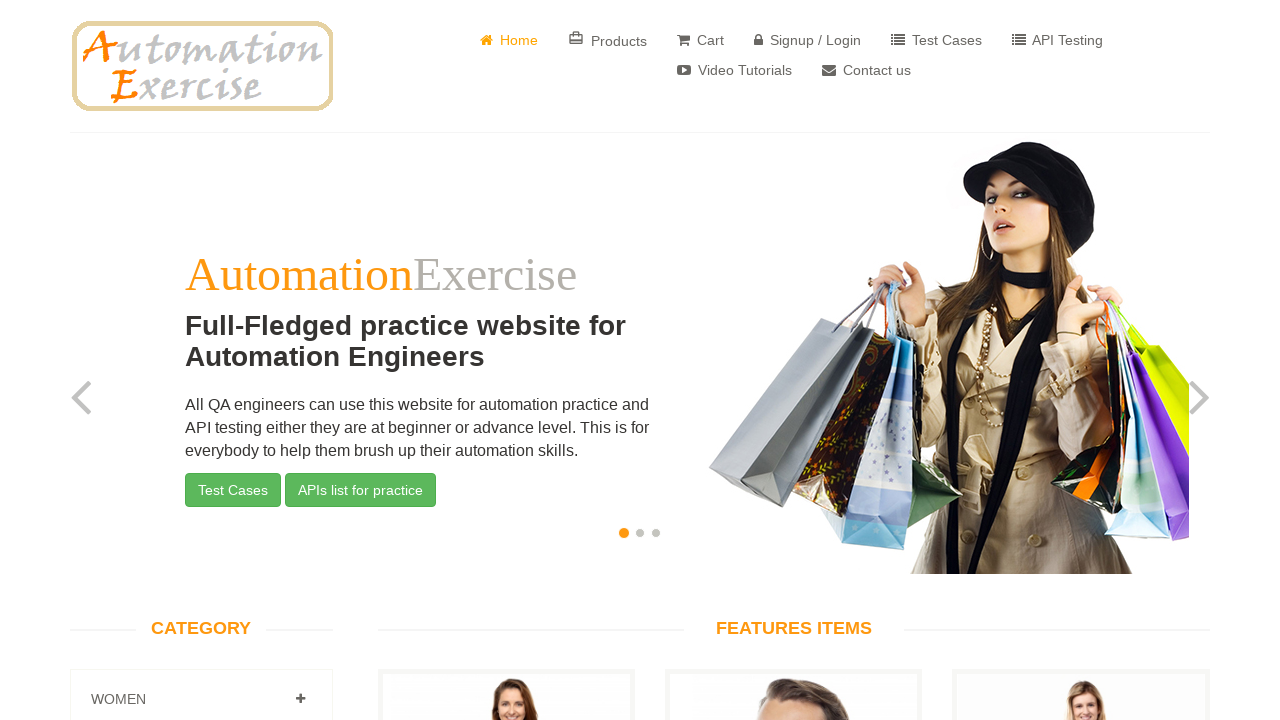

Clicked on Test Cases navigation link at (936, 40) on a:text('Test Cases')
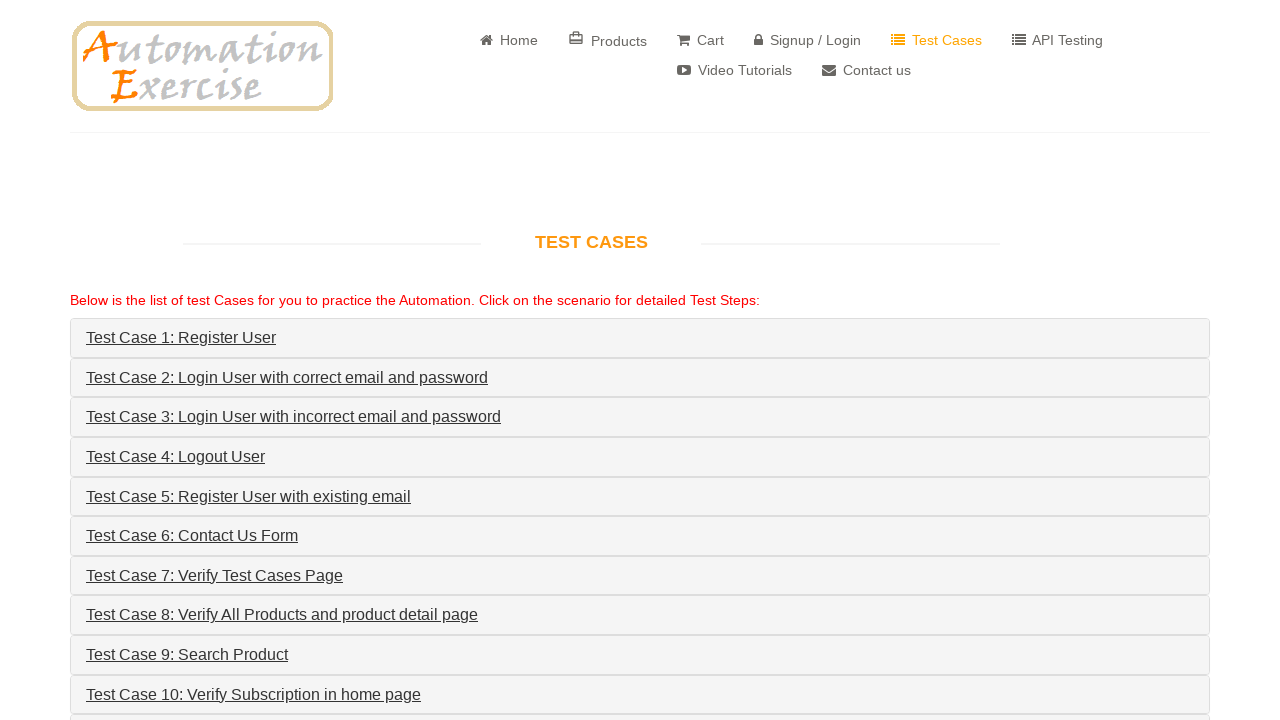

Successfully navigated to Test Cases page
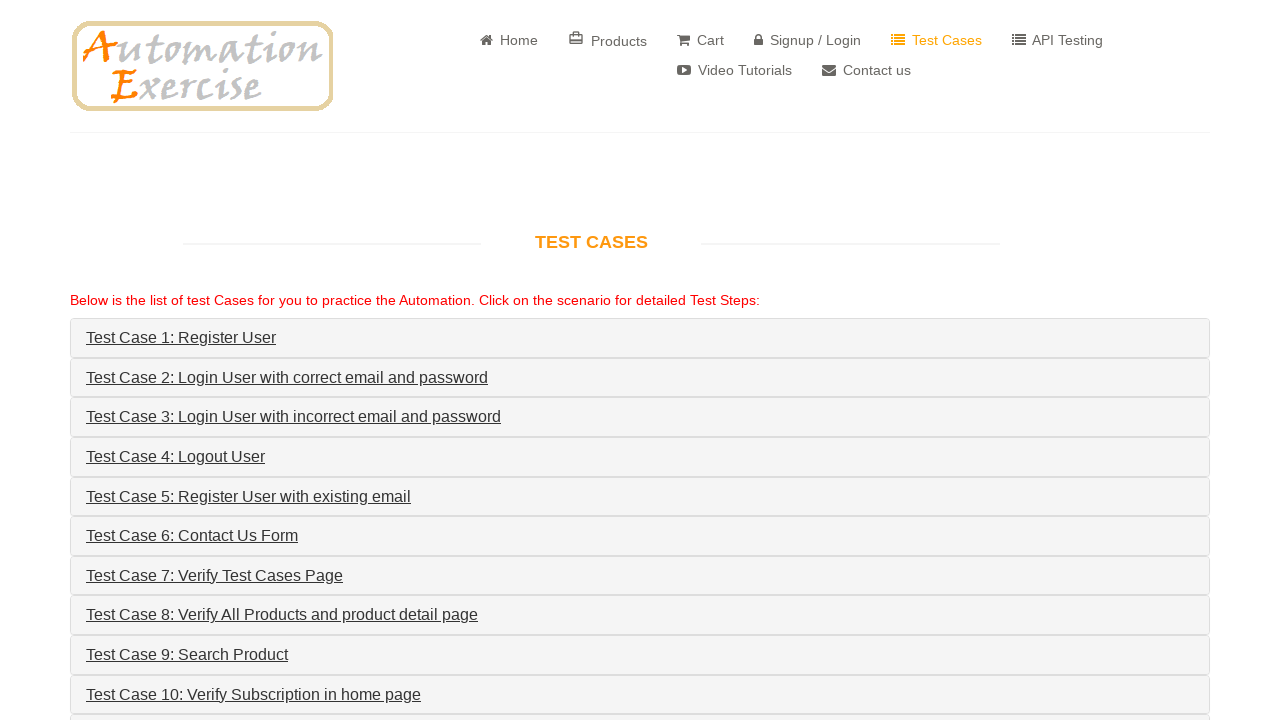

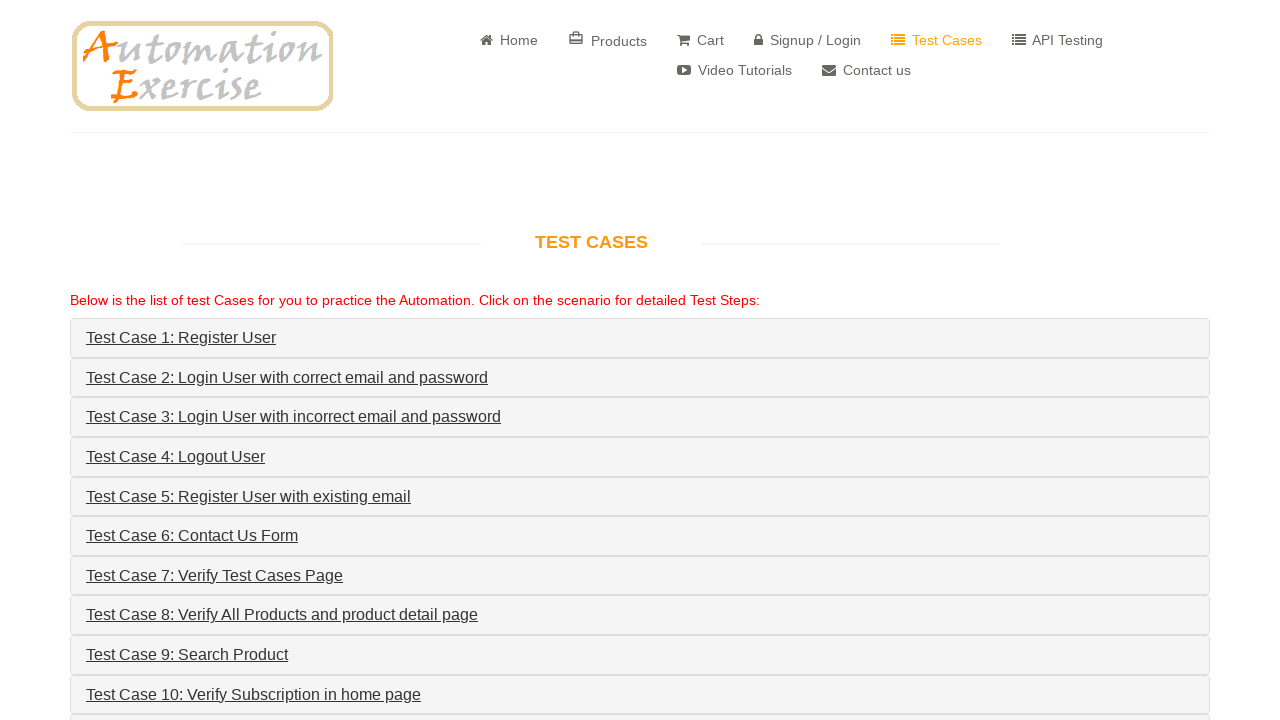